Tests the product search functionality on Automation Exercise website by navigating to the Products page, searching for "jeans", and verifying that searched products are displayed correctly.

Starting URL: https://www.automationexercise.com

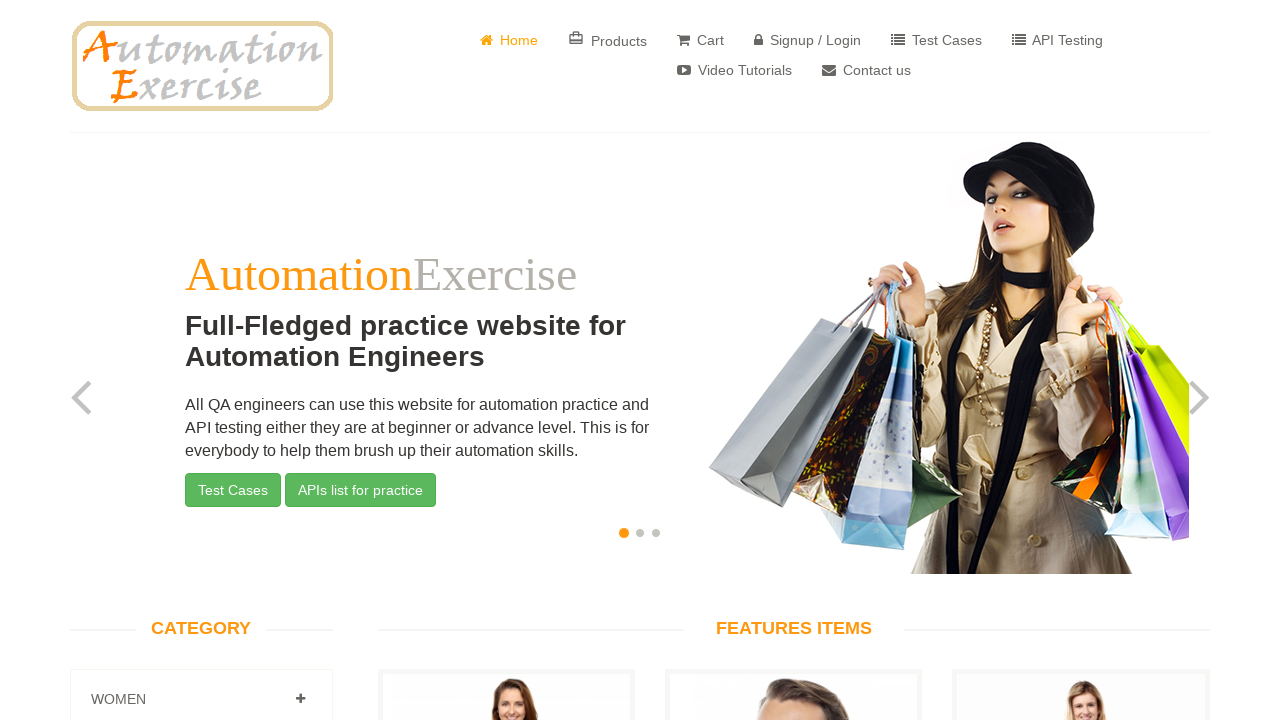

Verified home page title is 'Automation Exercise'
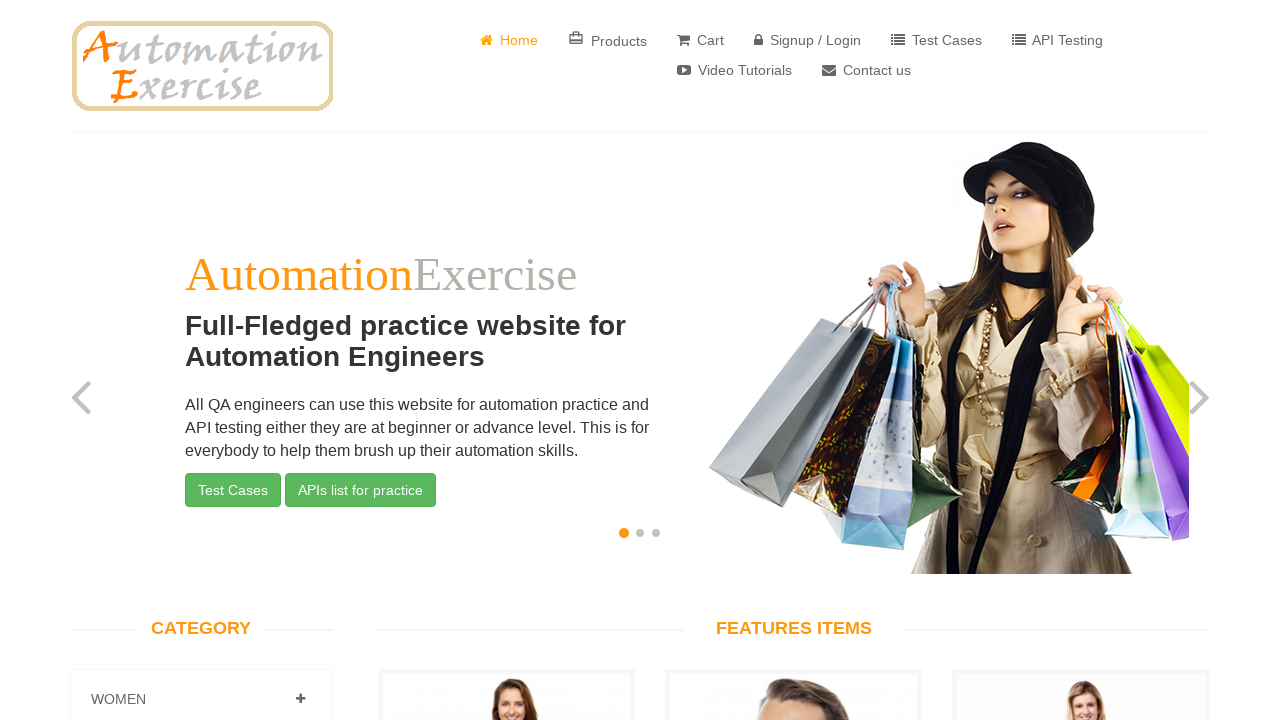

Clicked on 'Products' button at (608, 40) on a:has-text(' Products')
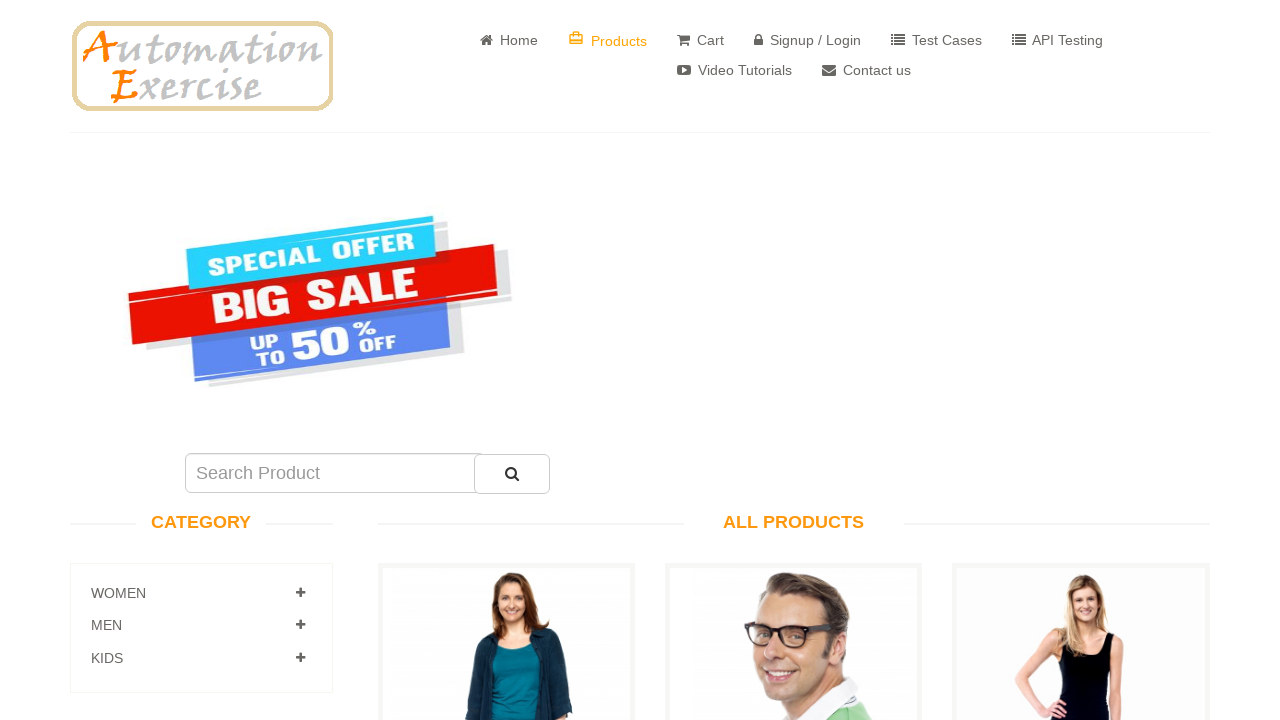

Products page loaded and ALL PRODUCTS section is visible
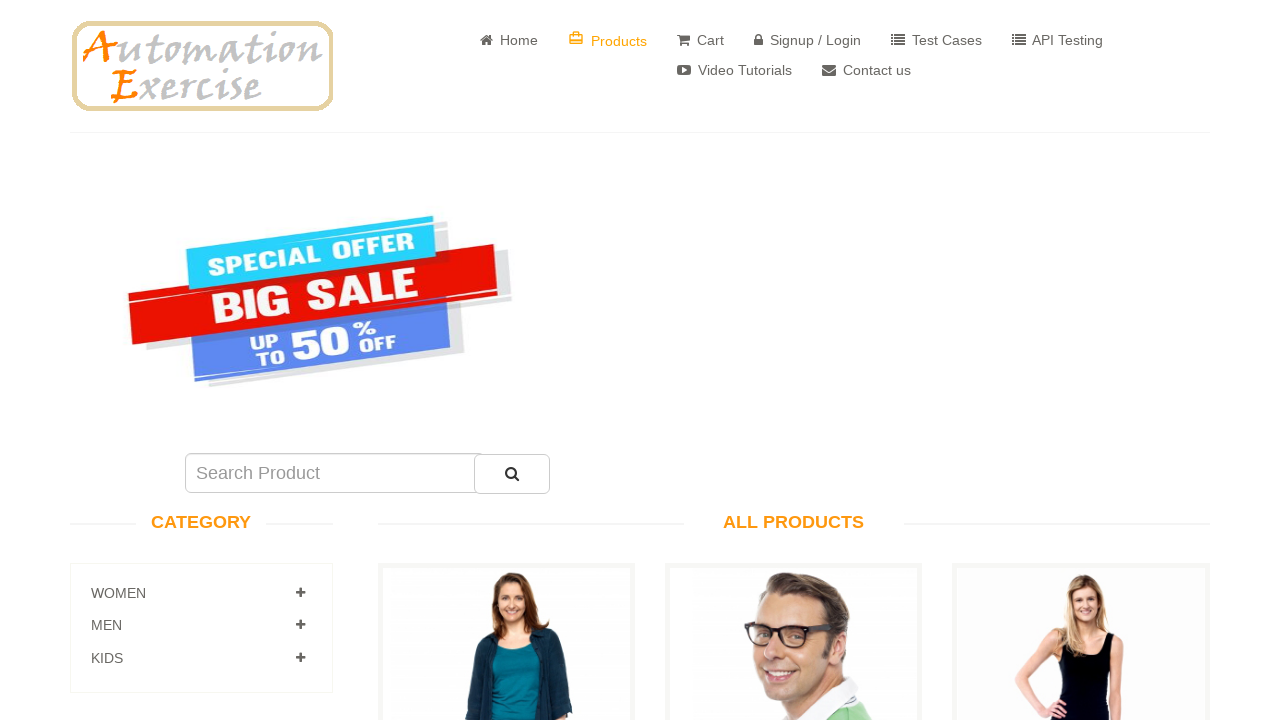

Entered 'jeans' in product search field on input[name='search']
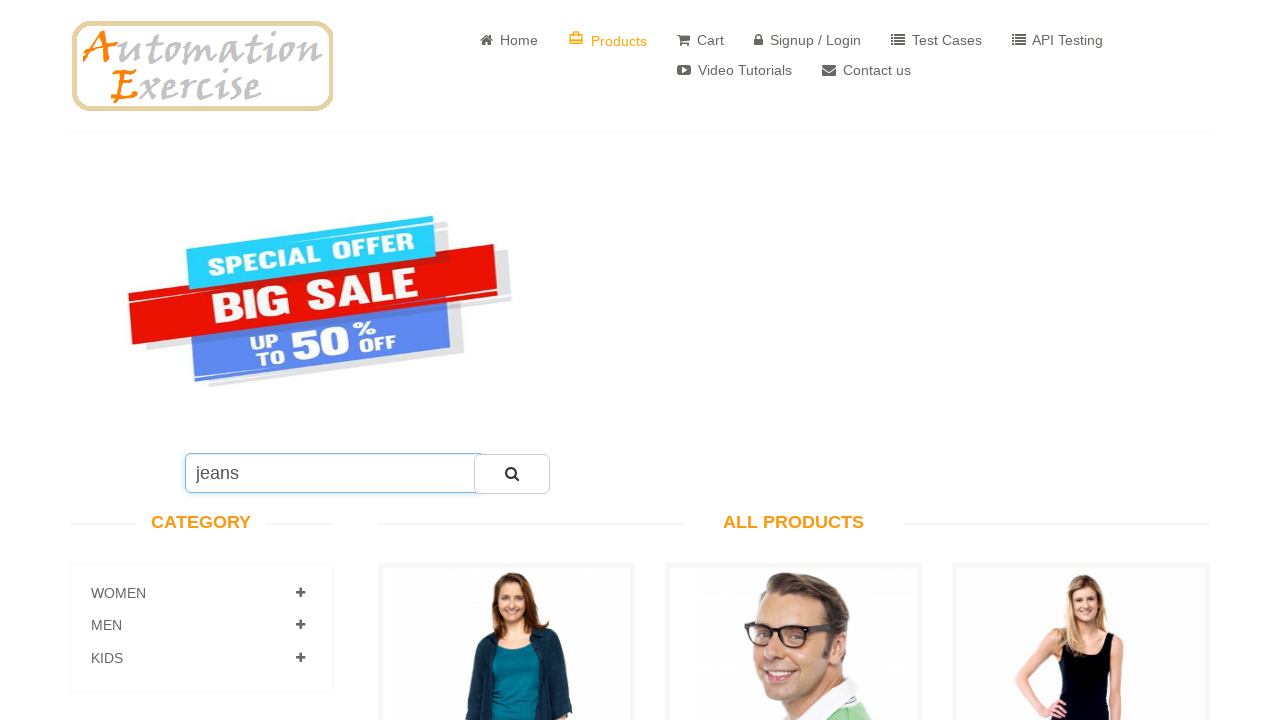

Clicked search button to search for products at (512, 474) on button[type='button']
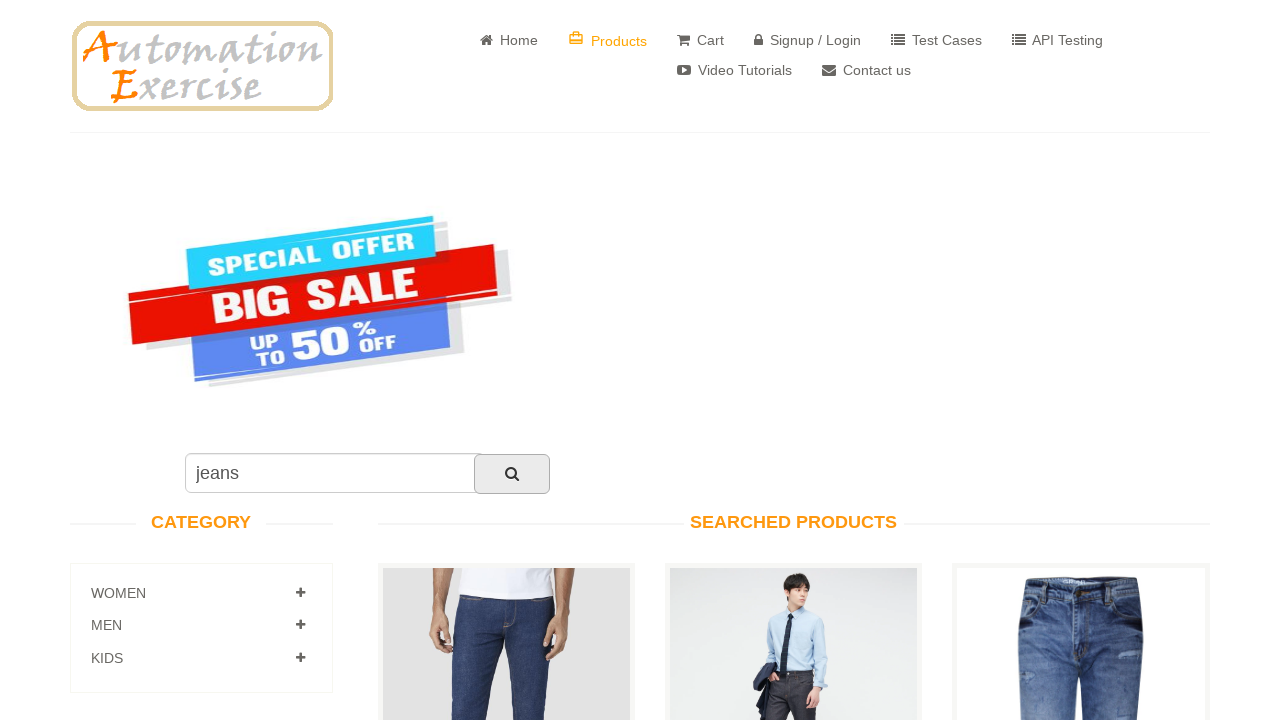

Verified 'Searched Products' heading is visible
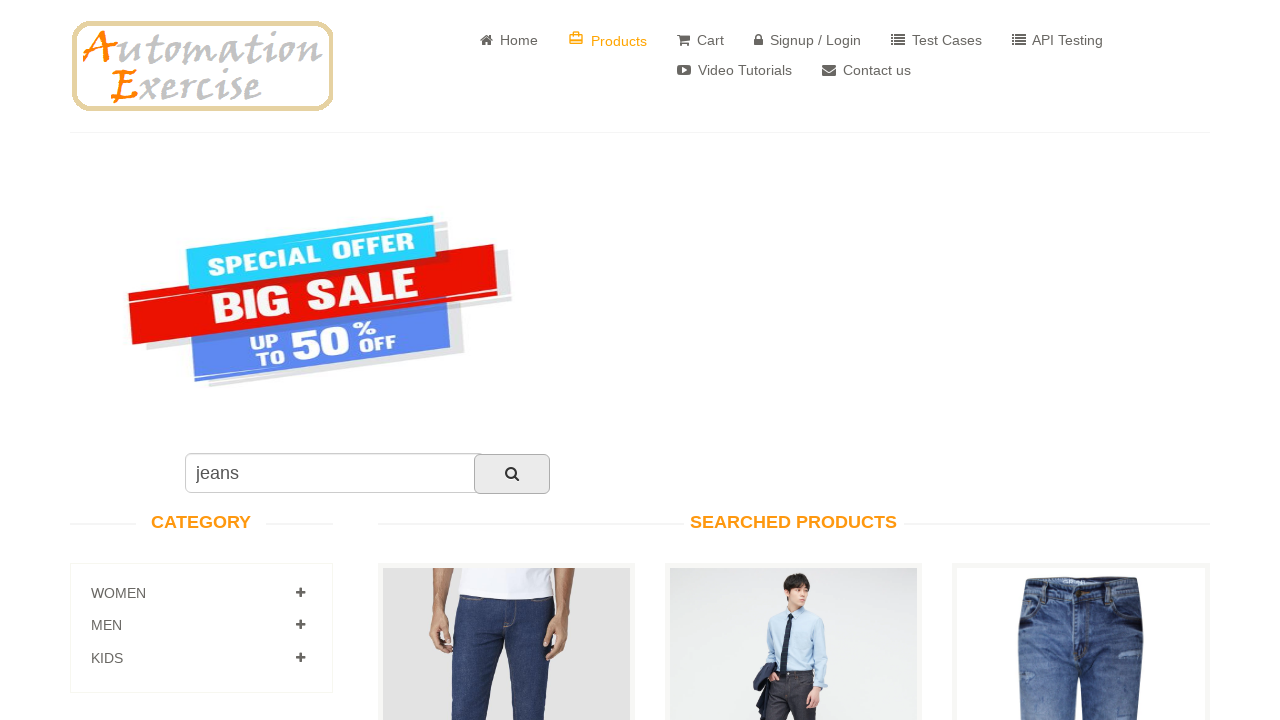

Verified searched products related to 'Jeans' are displayed
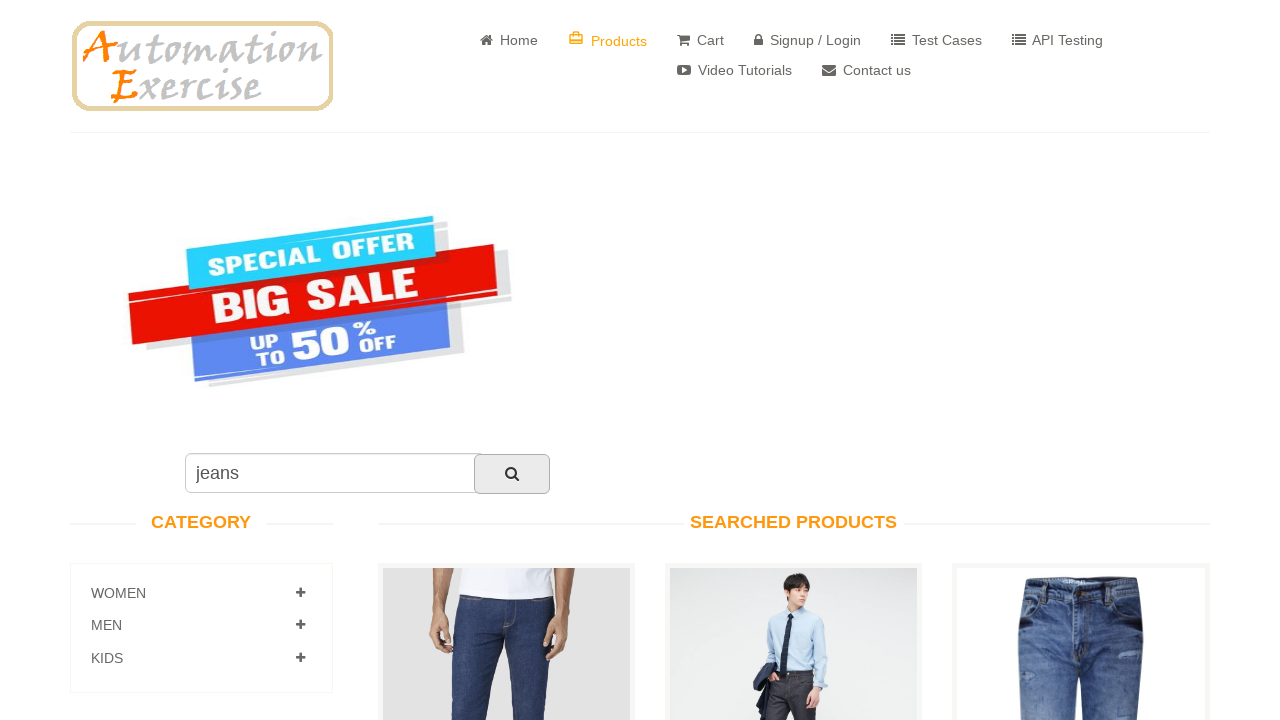

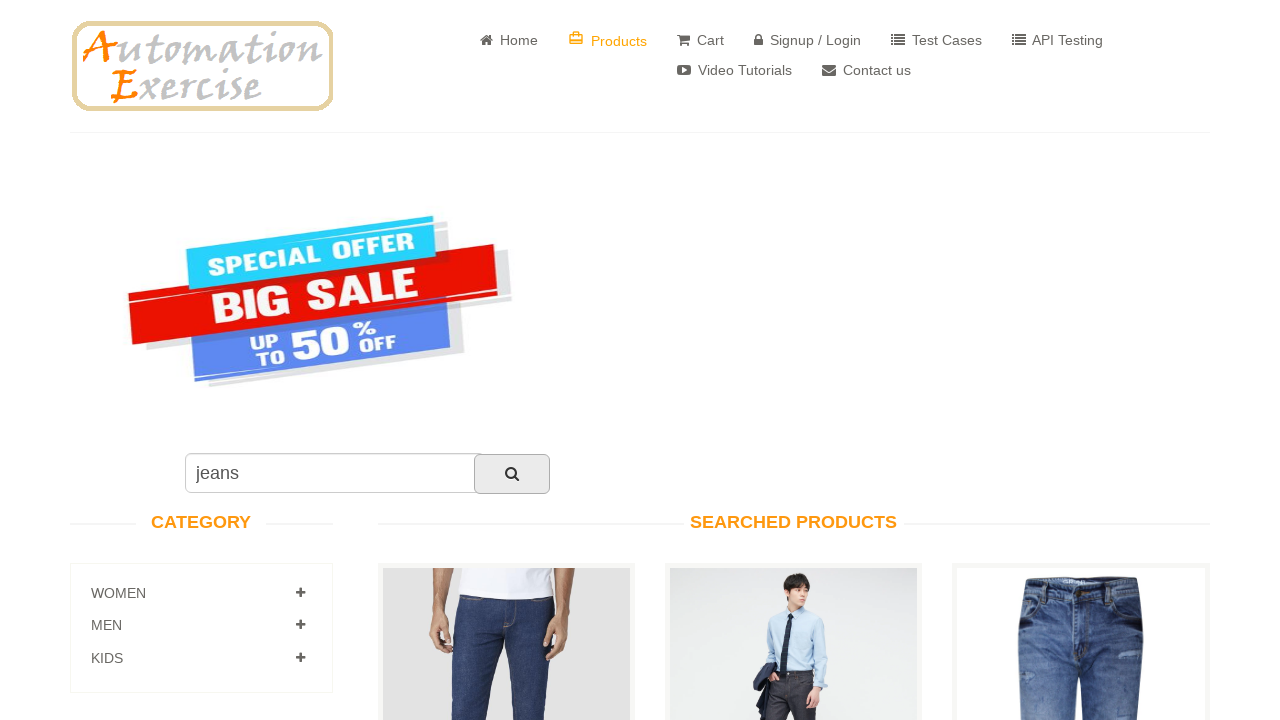